Tests checkbox functionality on a Selenium practice form by clicking all checkboxes that have 'ion' in their ID attribute

Starting URL: https://www.techlistic.com/p/selenium-practice-form.html

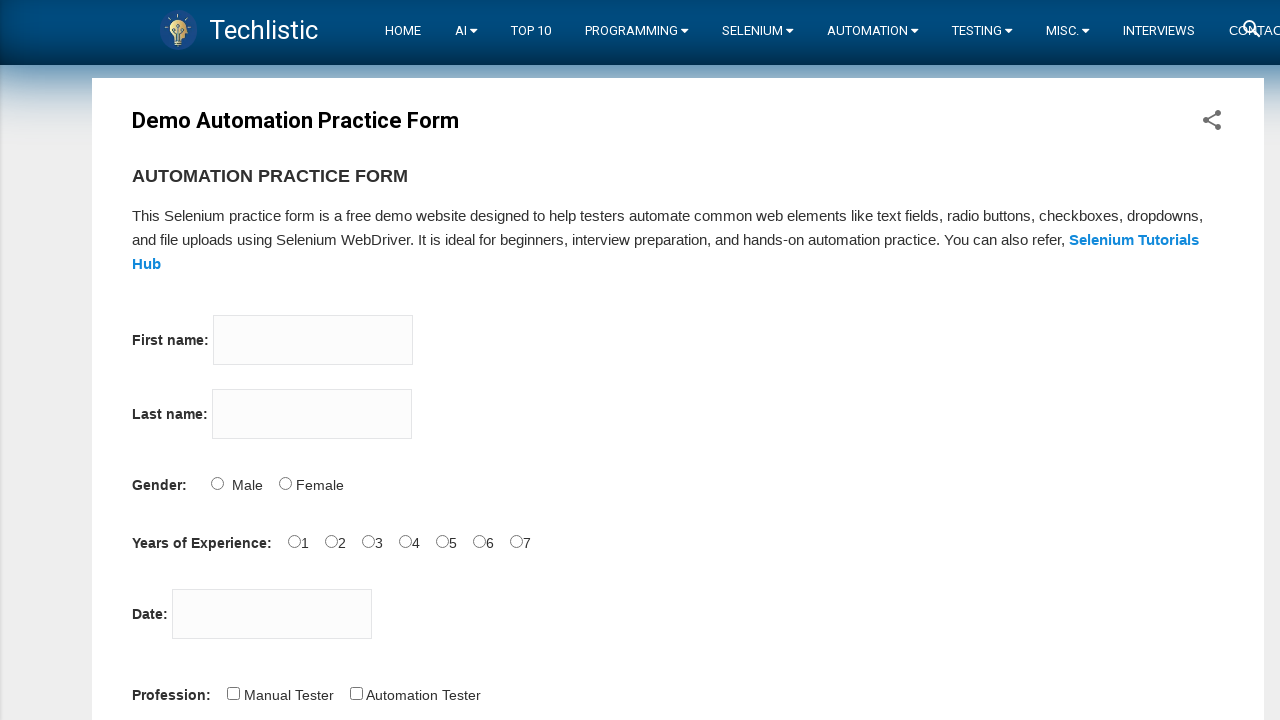

Waited for checkboxes to load on the form
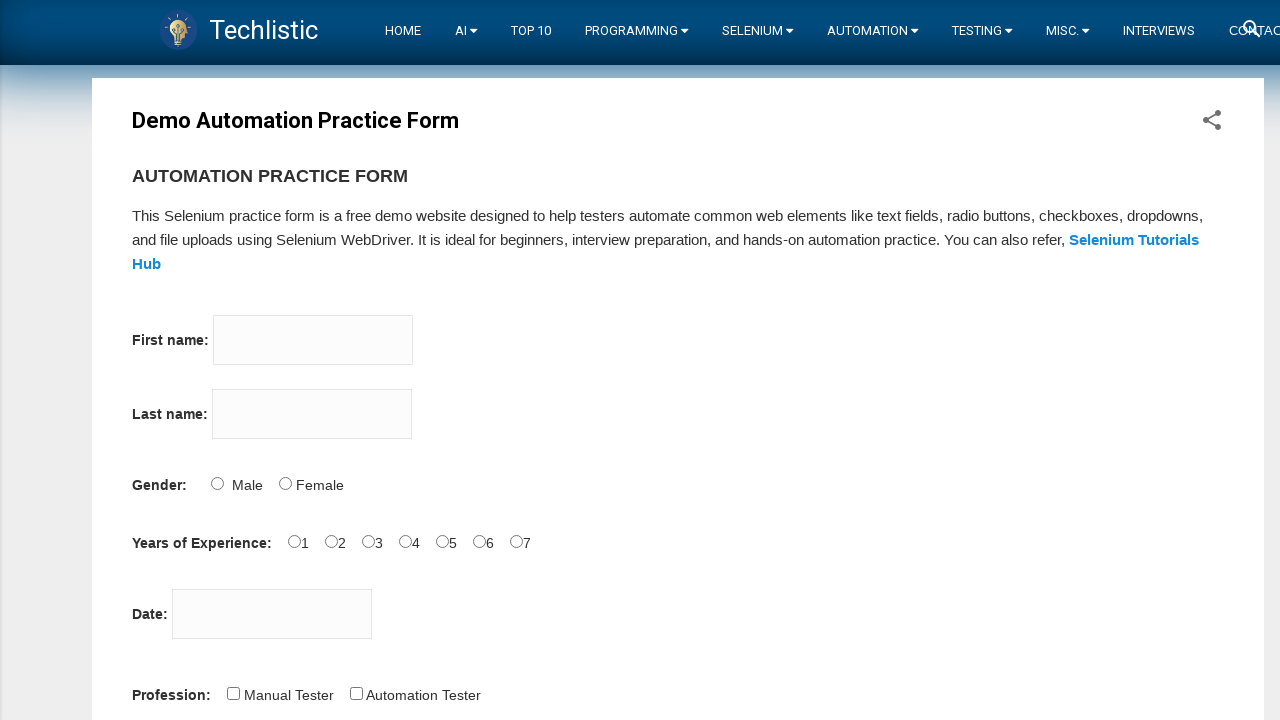

Located all checkboxes with 'ion' in their ID attribute
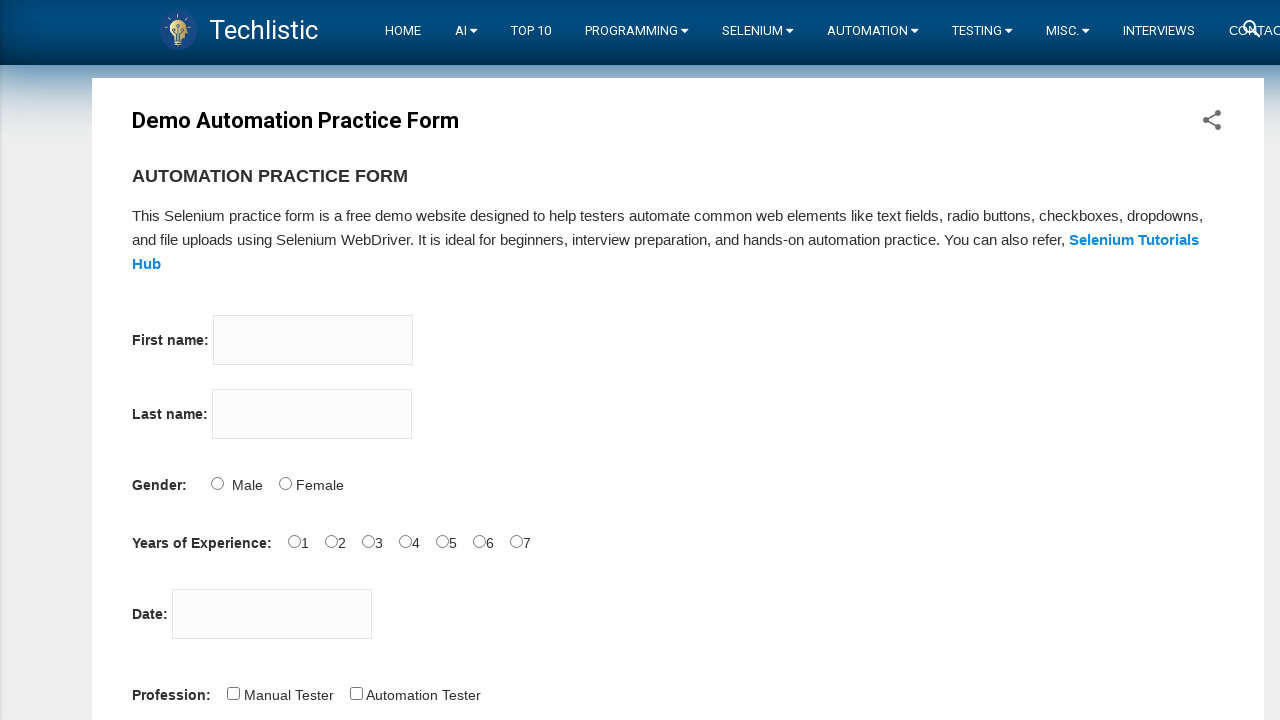

Found 2 checkboxes with 'ion' in their ID
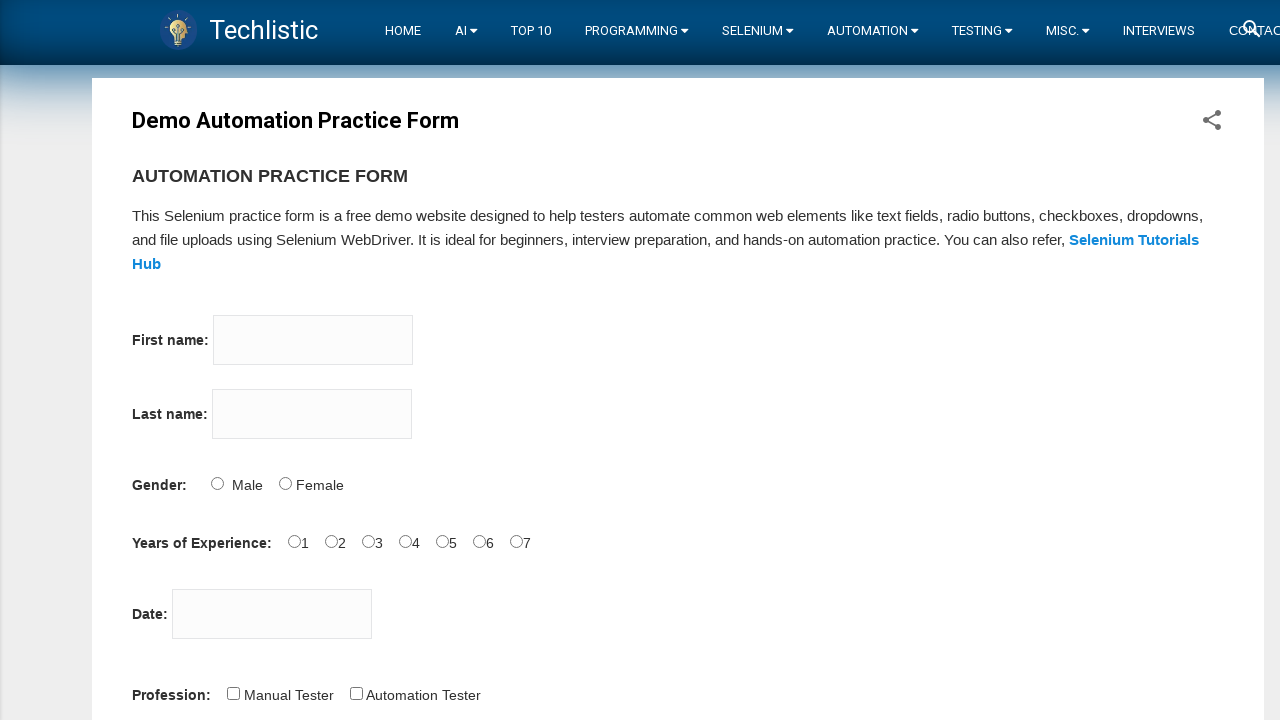

Clicked checkbox 1 of 2 at (233, 693) on input[type='checkbox'][id*='ion'] >> nth=0
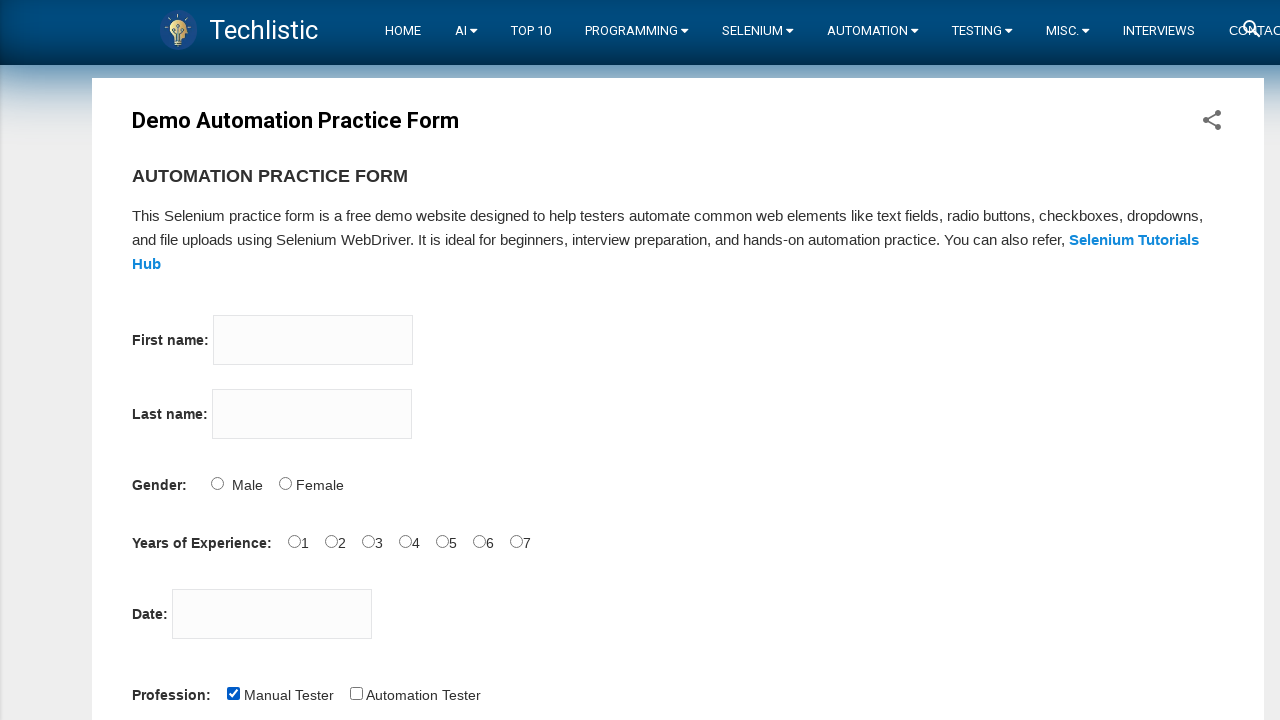

Clicked checkbox 2 of 2 at (356, 693) on input[type='checkbox'][id*='ion'] >> nth=1
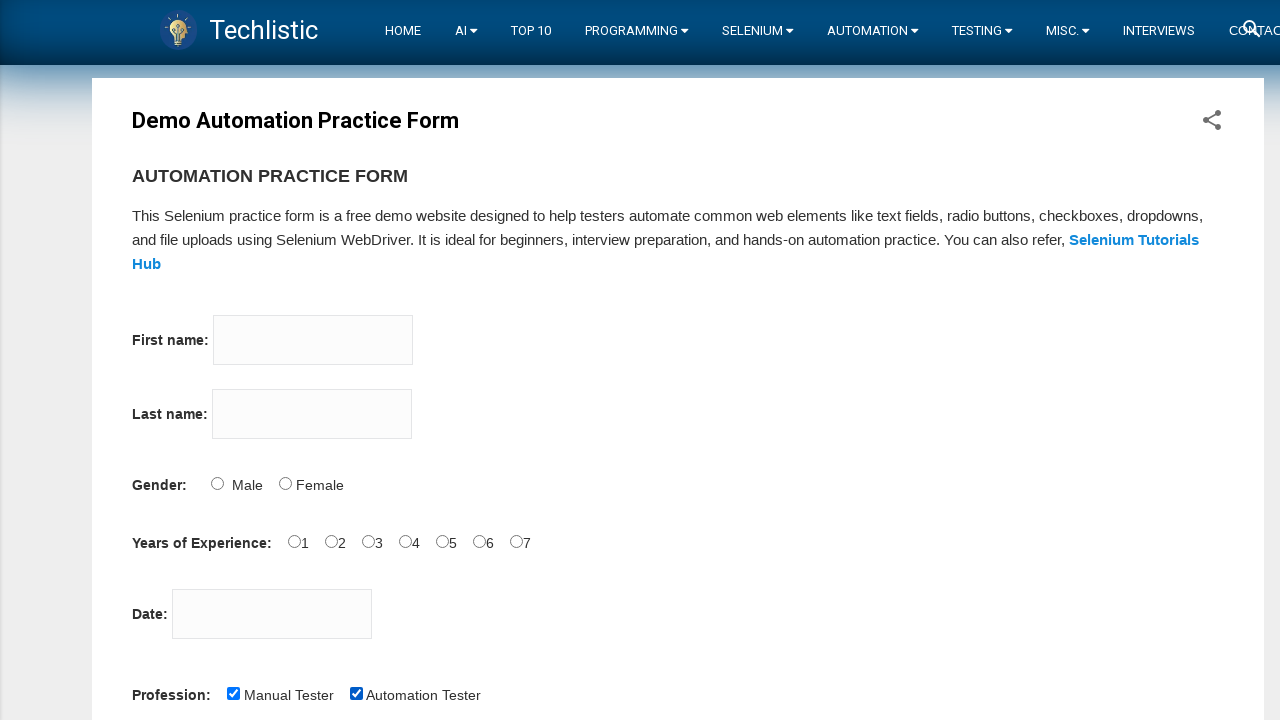

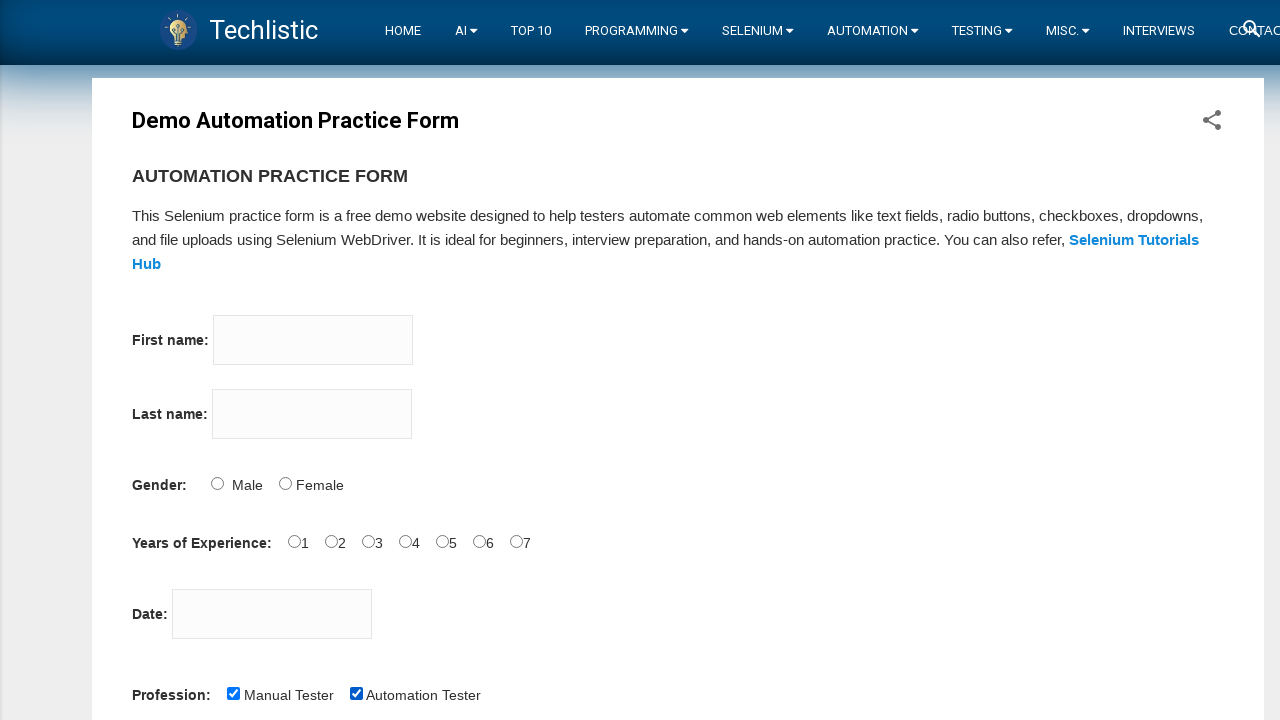